Opens the OrangeHRM login page and verifies that the login branding/logo element is displayed

Starting URL: https://opensource-demo.orangehrmlive.com/web/index.php/auth/login

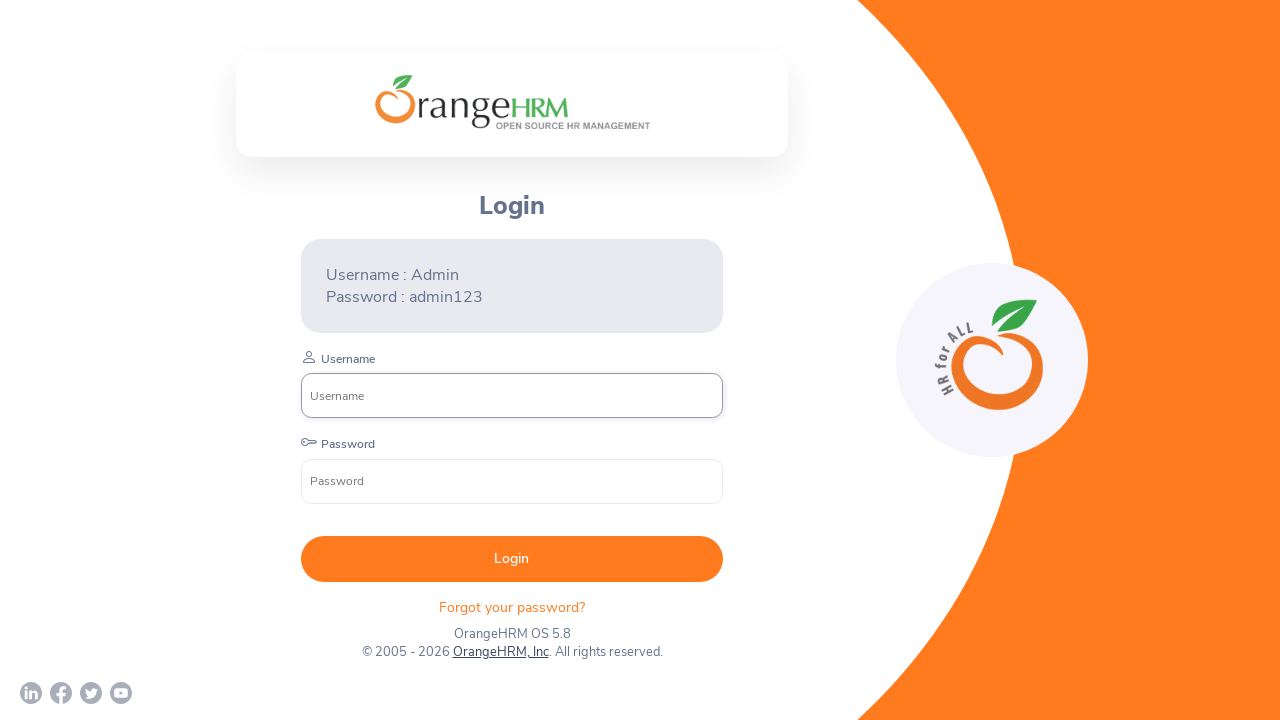

Waited for OrangeHRM login branding logo element to load
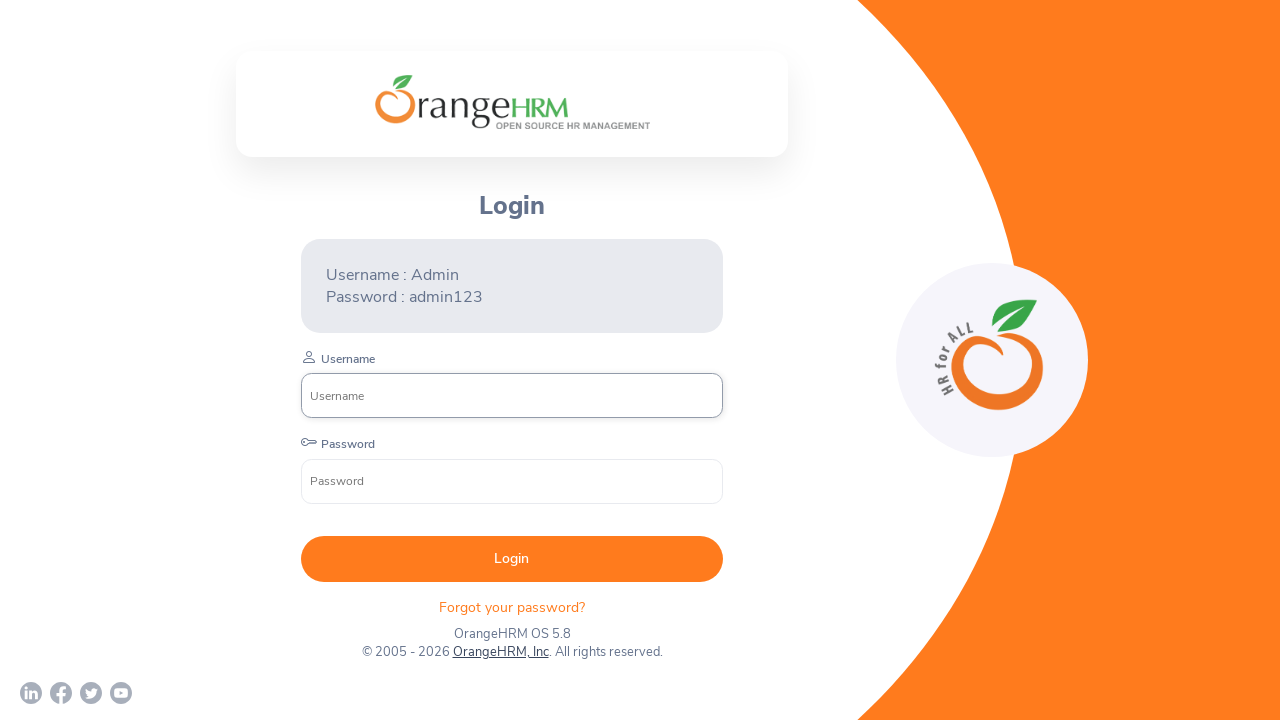

Located the OrangeHRM login branding element
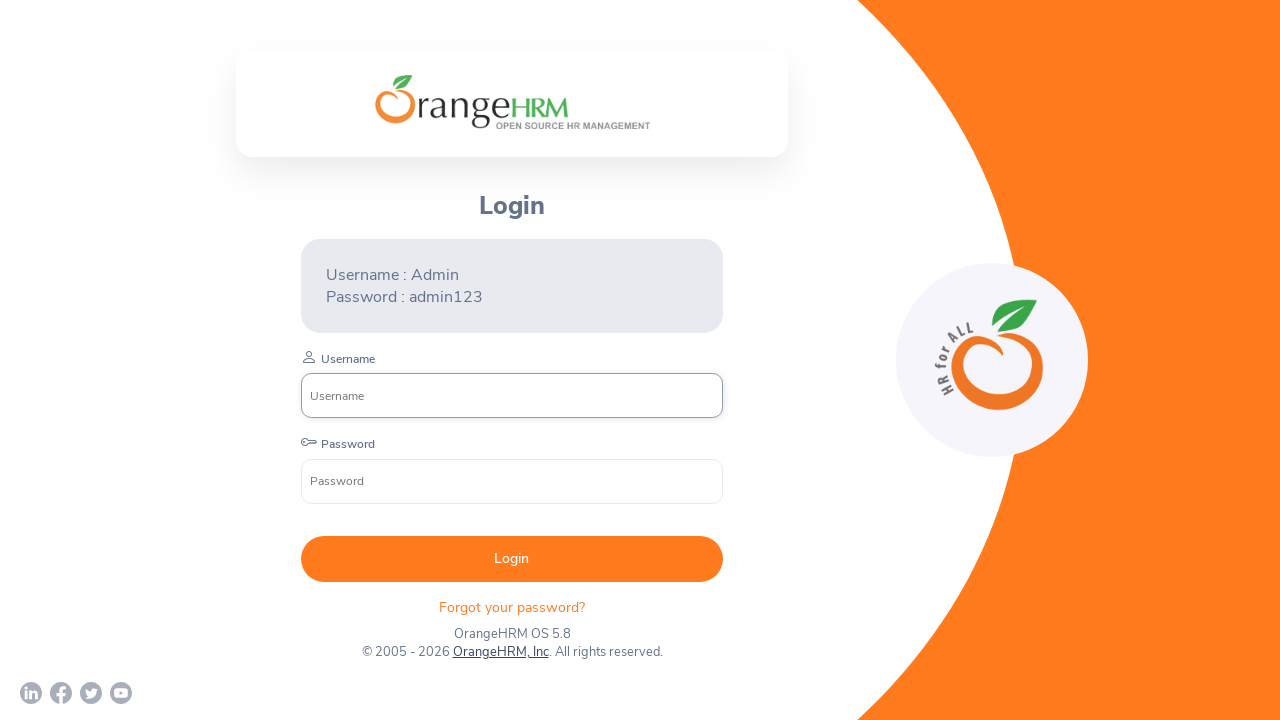

Verified that the login branding logo is visible
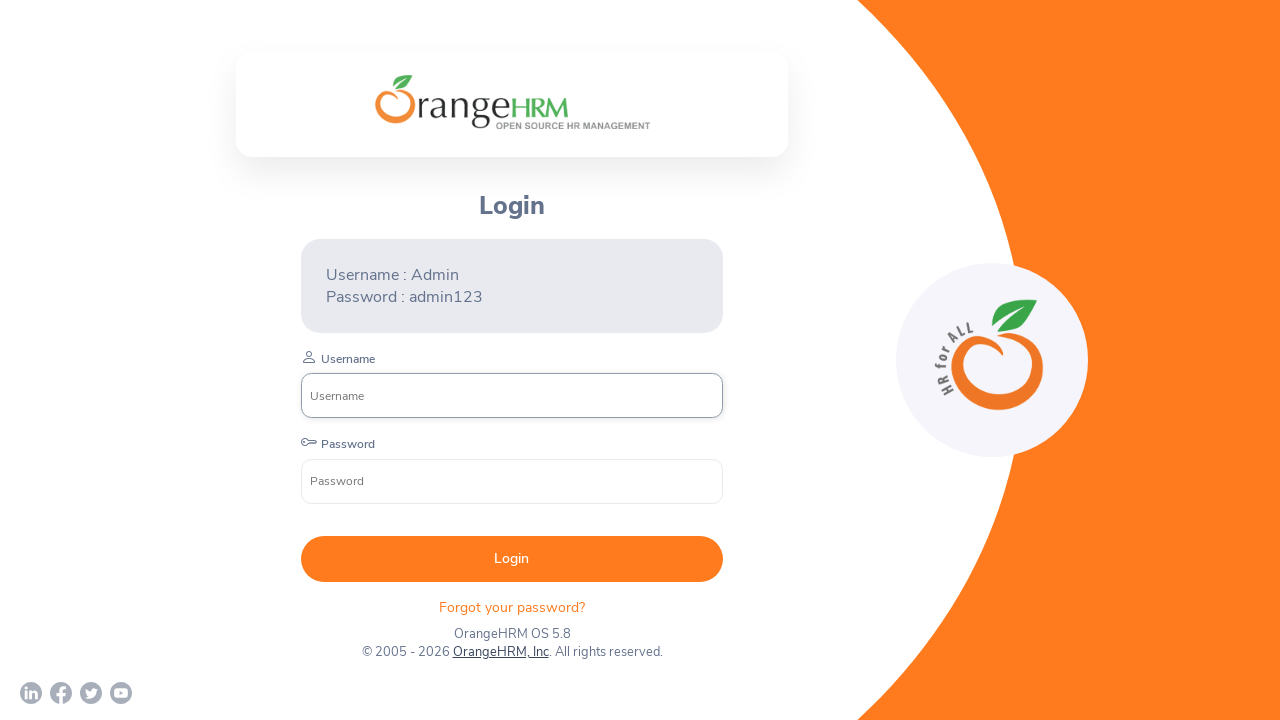

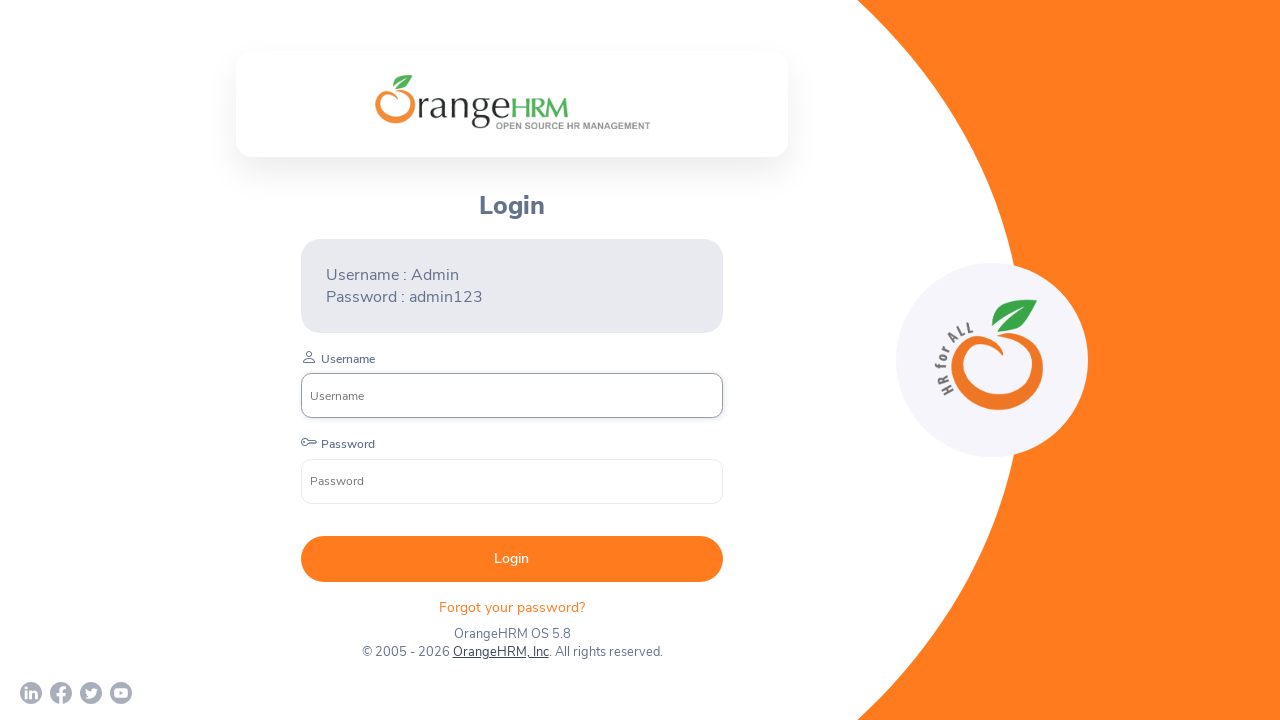